Tests JavaScript alert handling functionality including simple alerts, confirm dialogs, and prompt dialogs on a demo automation testing site. It clicks buttons to trigger different types of alerts and interacts with them (accept, dismiss, send text).

Starting URL: https://demo.automationtesting.in/Alerts.html

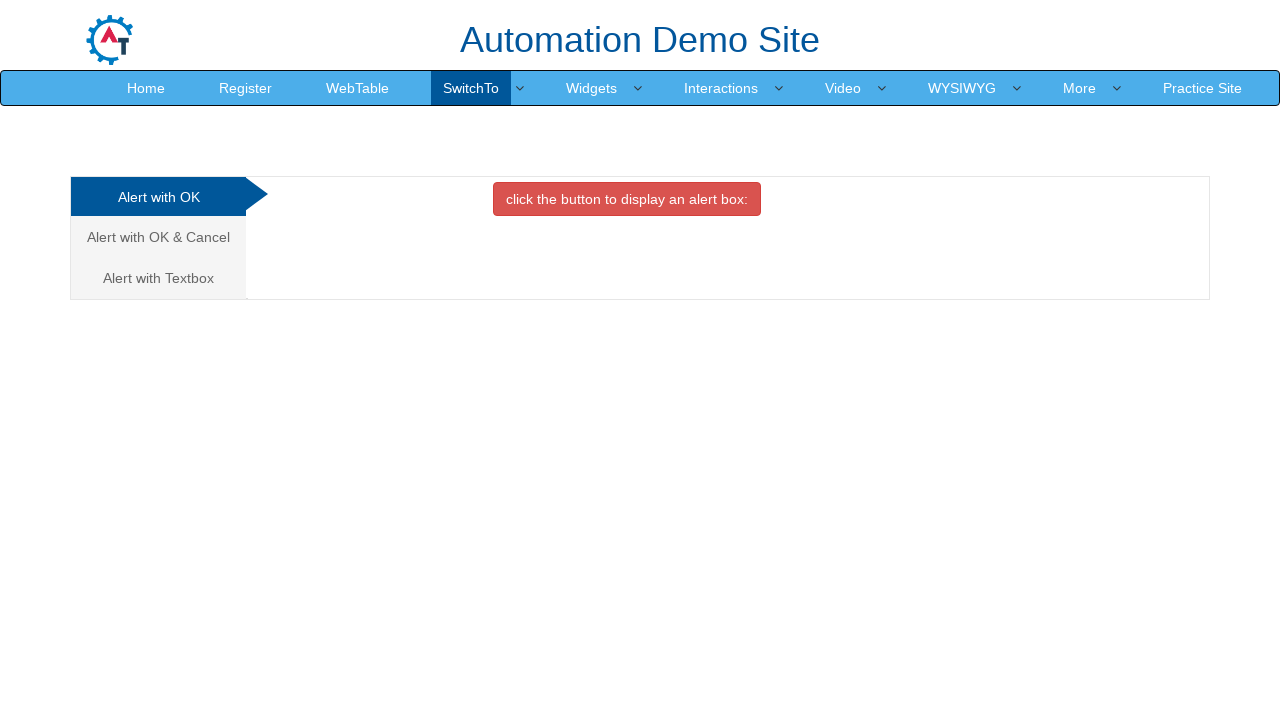

Clicked on the first alert tab at (158, 197) on .analystic
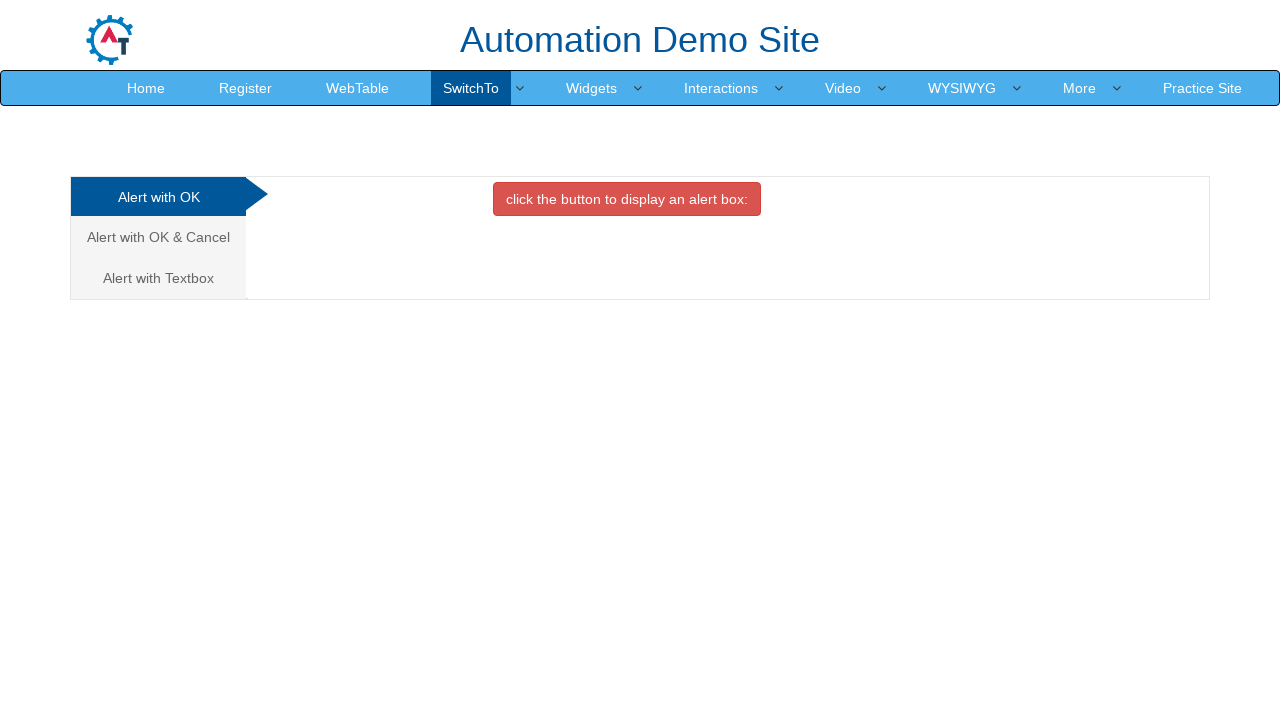

Clicked button to trigger simple alert at (627, 199) on button.btn.btn-danger
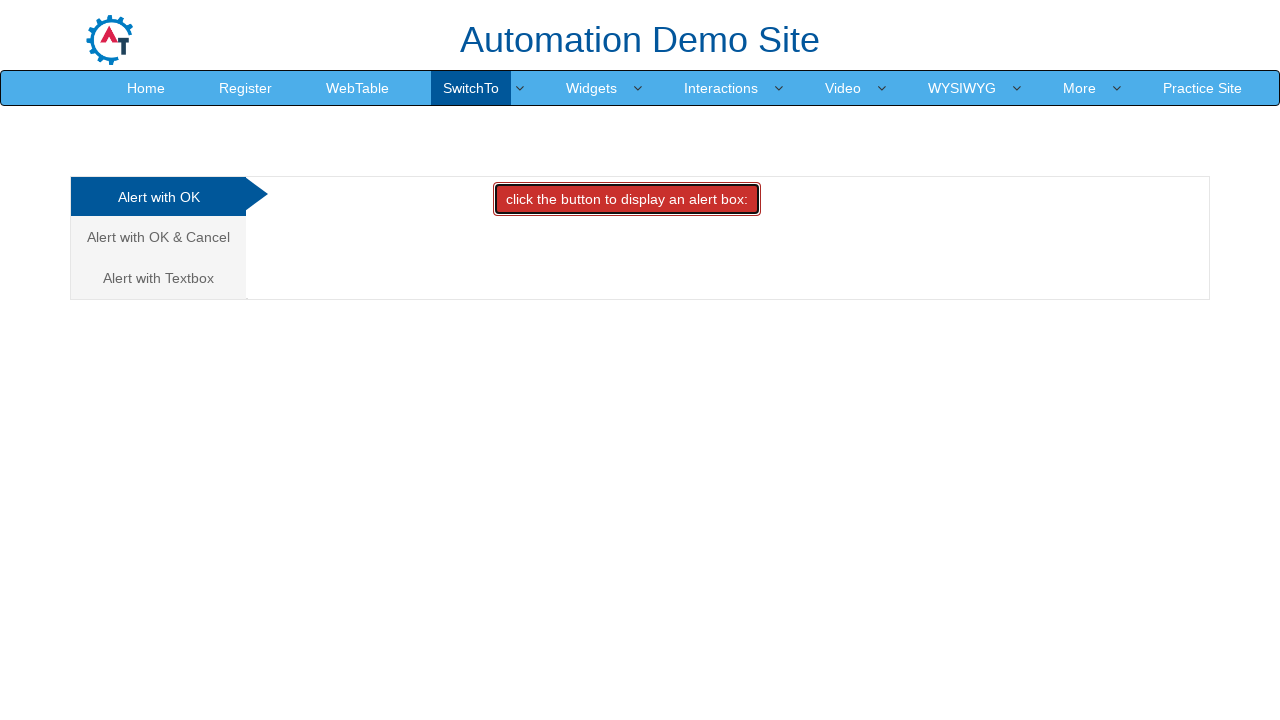

Set up dialog handler to accept simple alert
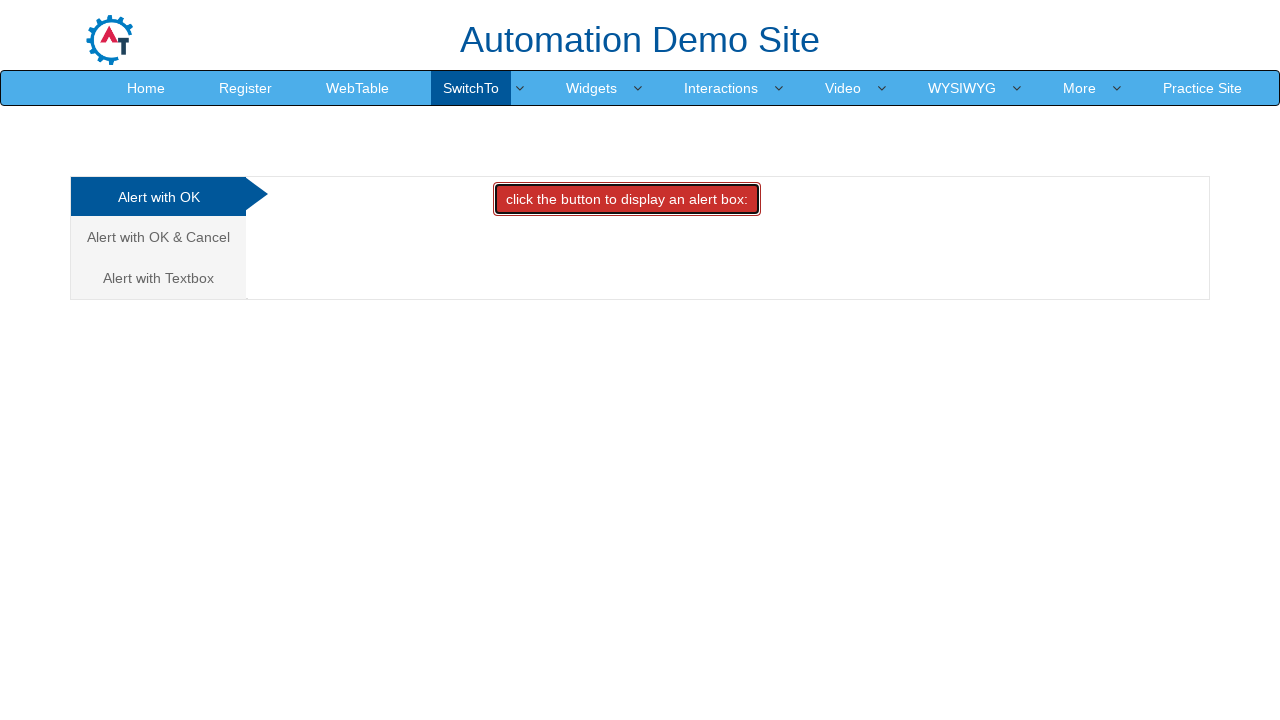

Waited 1 second for alert to be processed
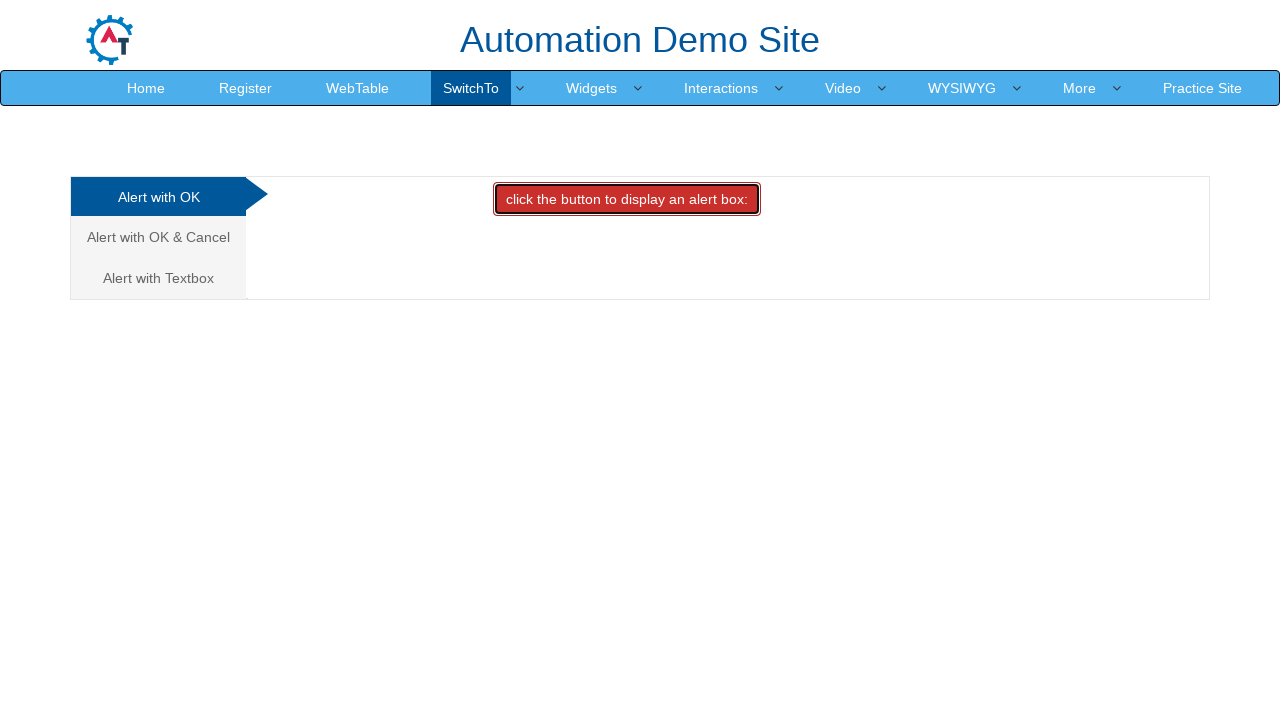

Clicked on the second alert tab for confirm dialog at (158, 237) on (//a[@class='analystic'])[2]
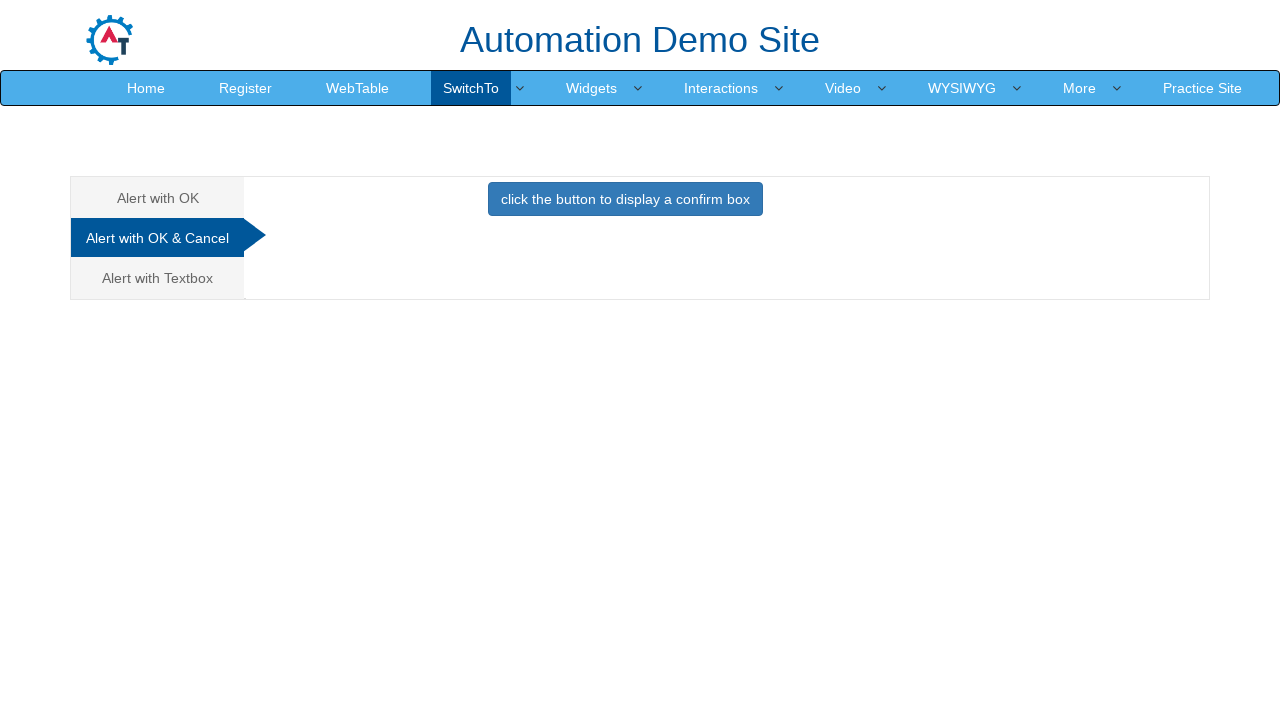

Clicked button to trigger confirm dialog at (625, 199) on button.btn.btn-primary
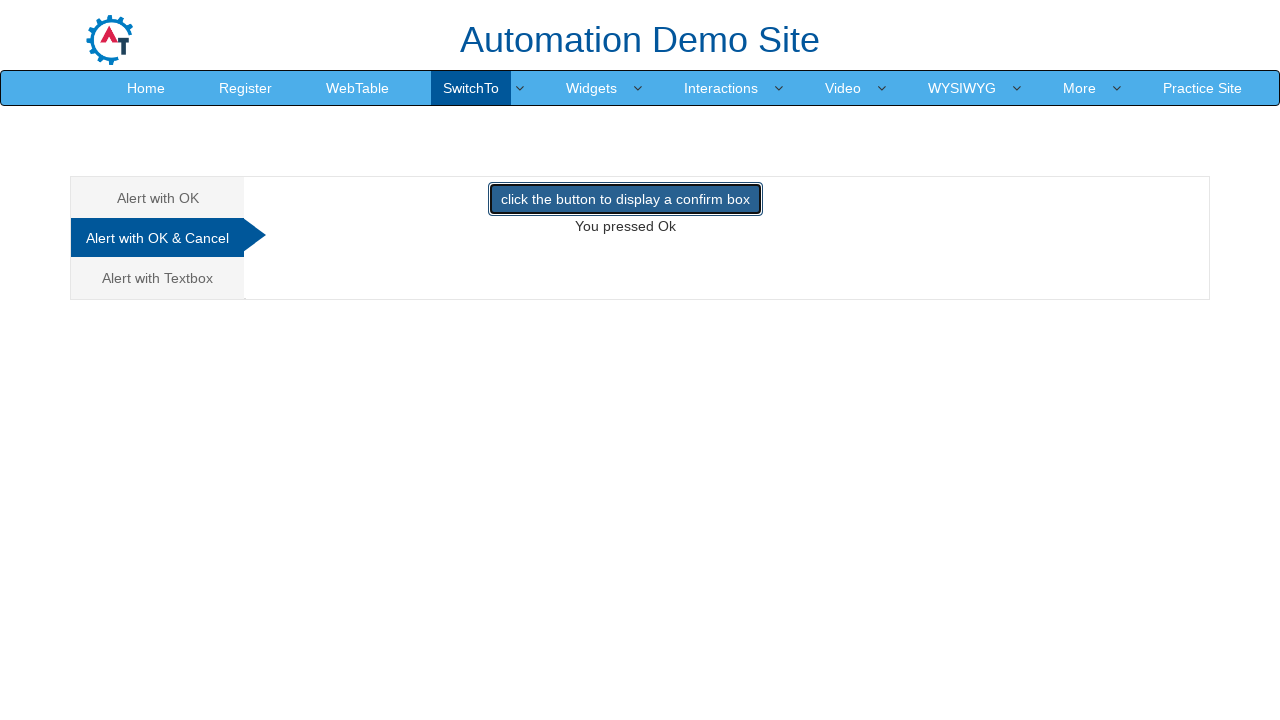

Set up dialog handler to dismiss confirm dialog
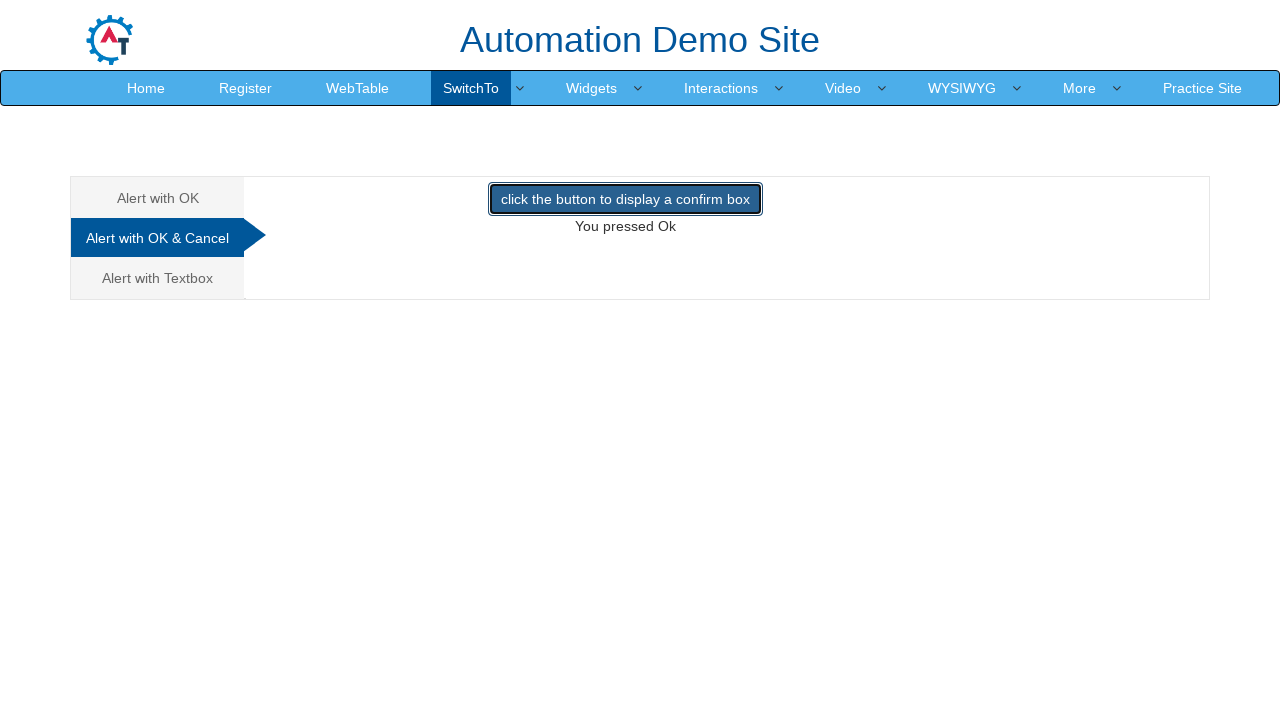

Waited 1 second for confirm dialog to be processed
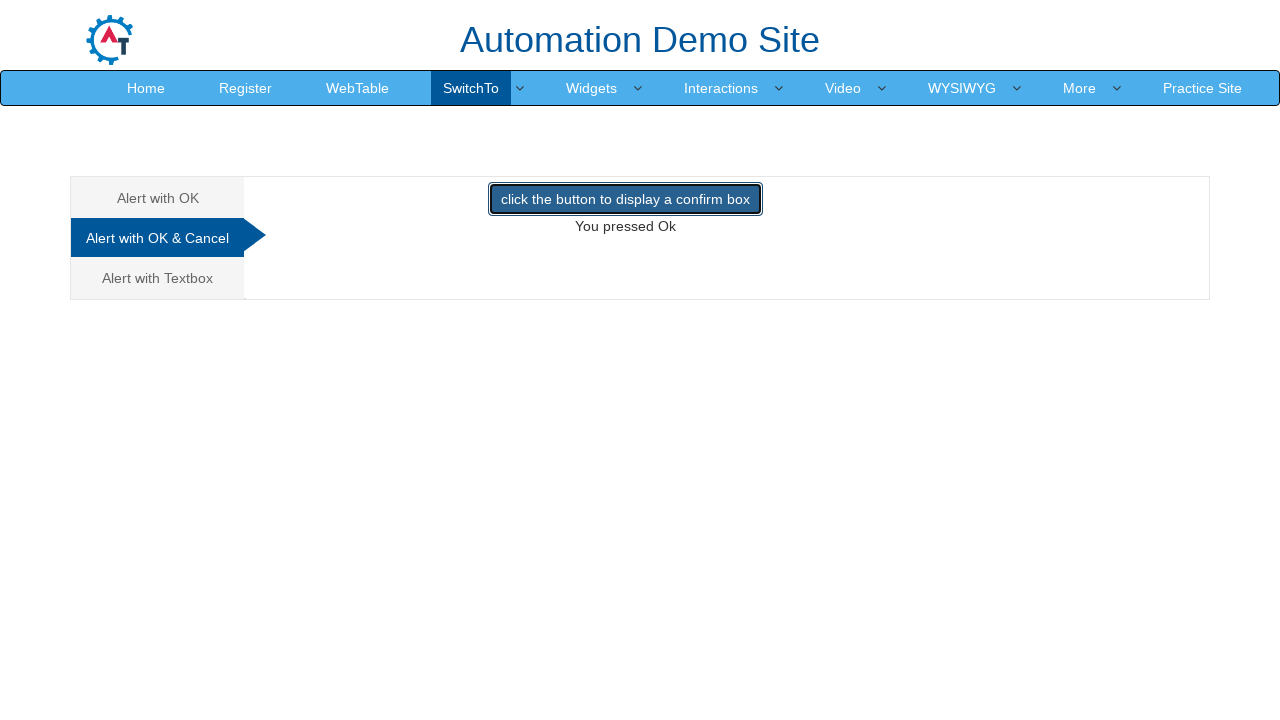

Clicked on the third alert tab for prompt dialog at (158, 278) on (//a[@class='analystic'])[3]
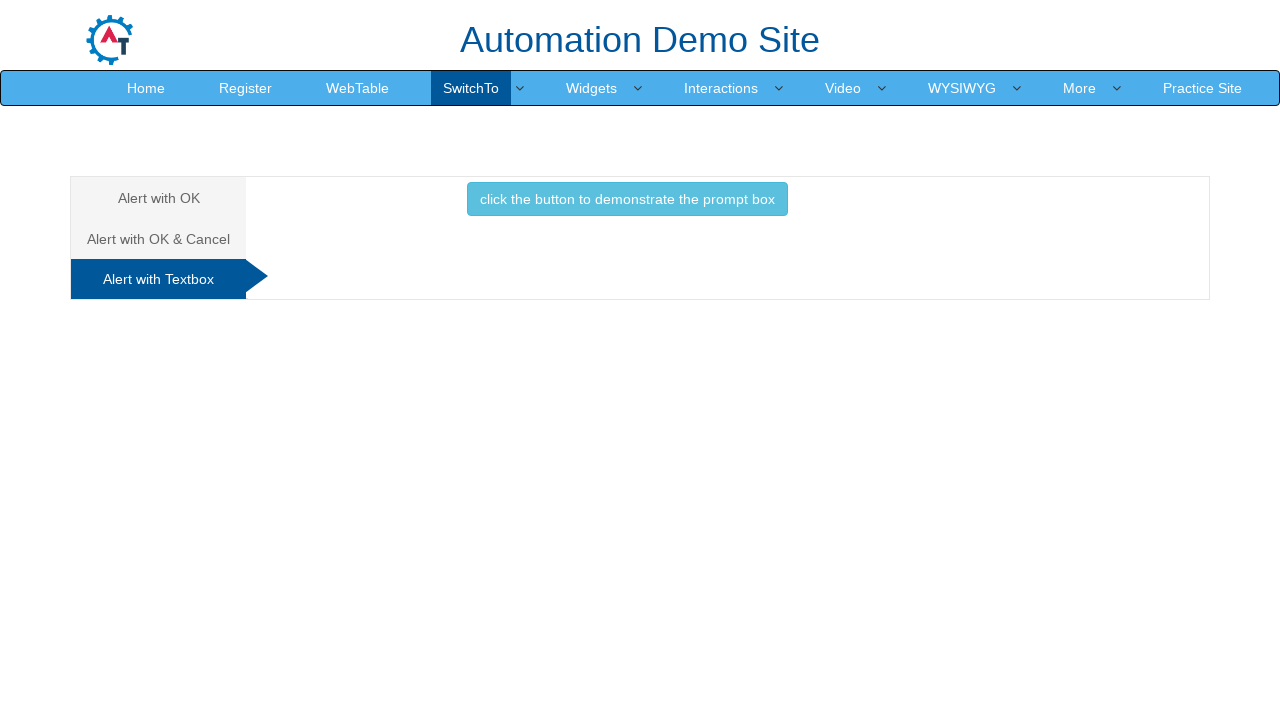

Clicked button to trigger prompt dialog at (627, 199) on button.btn.btn-info
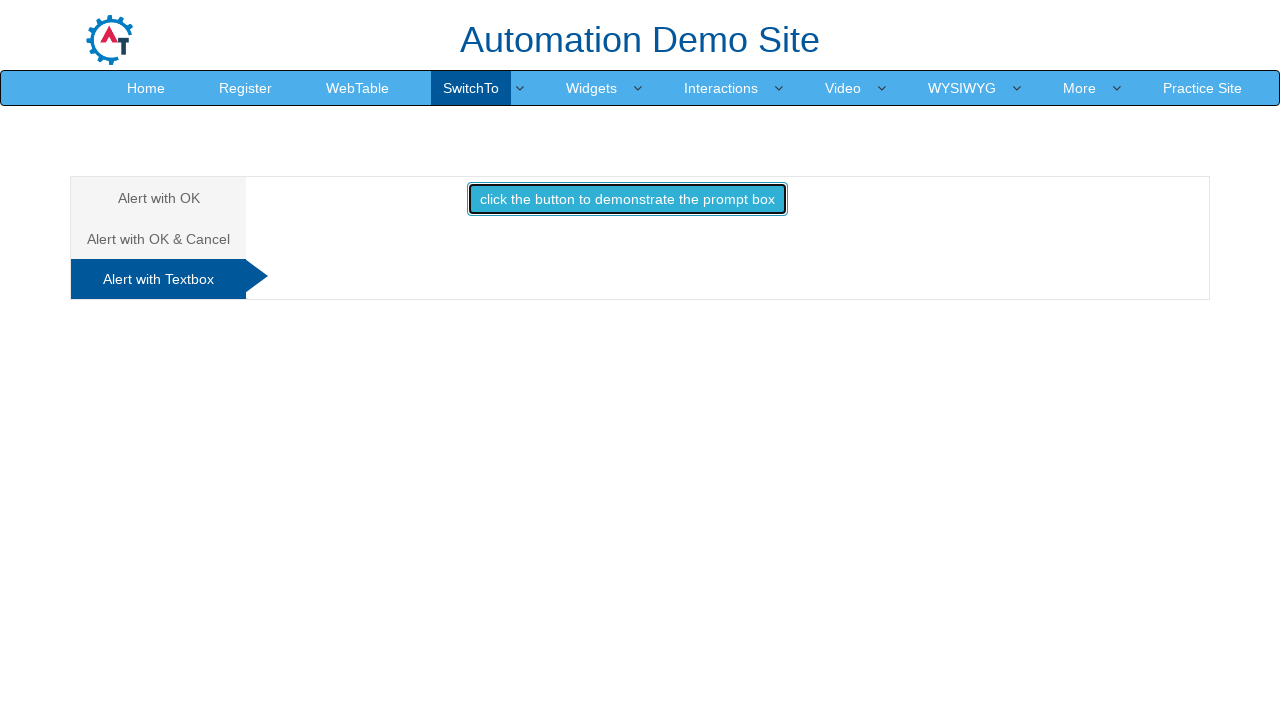

Set up dialog handler to accept prompt dialog with text input
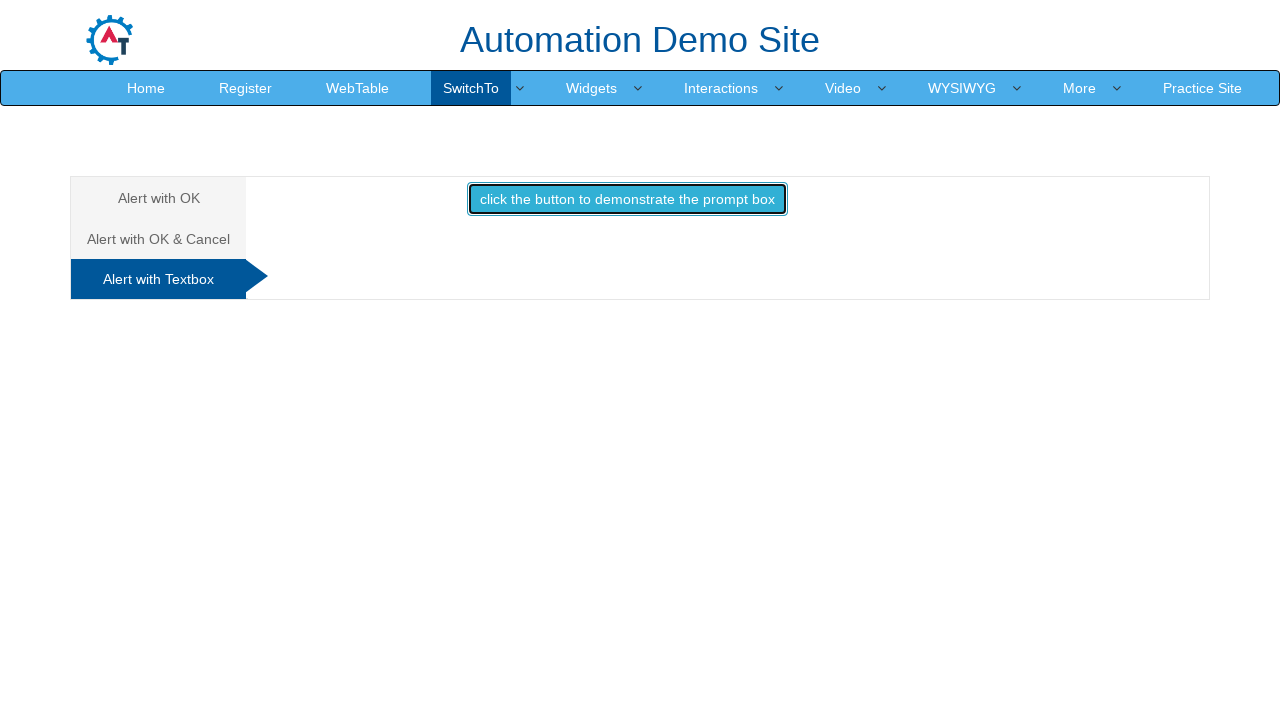

Waited 1 second for prompt dialog to be processed
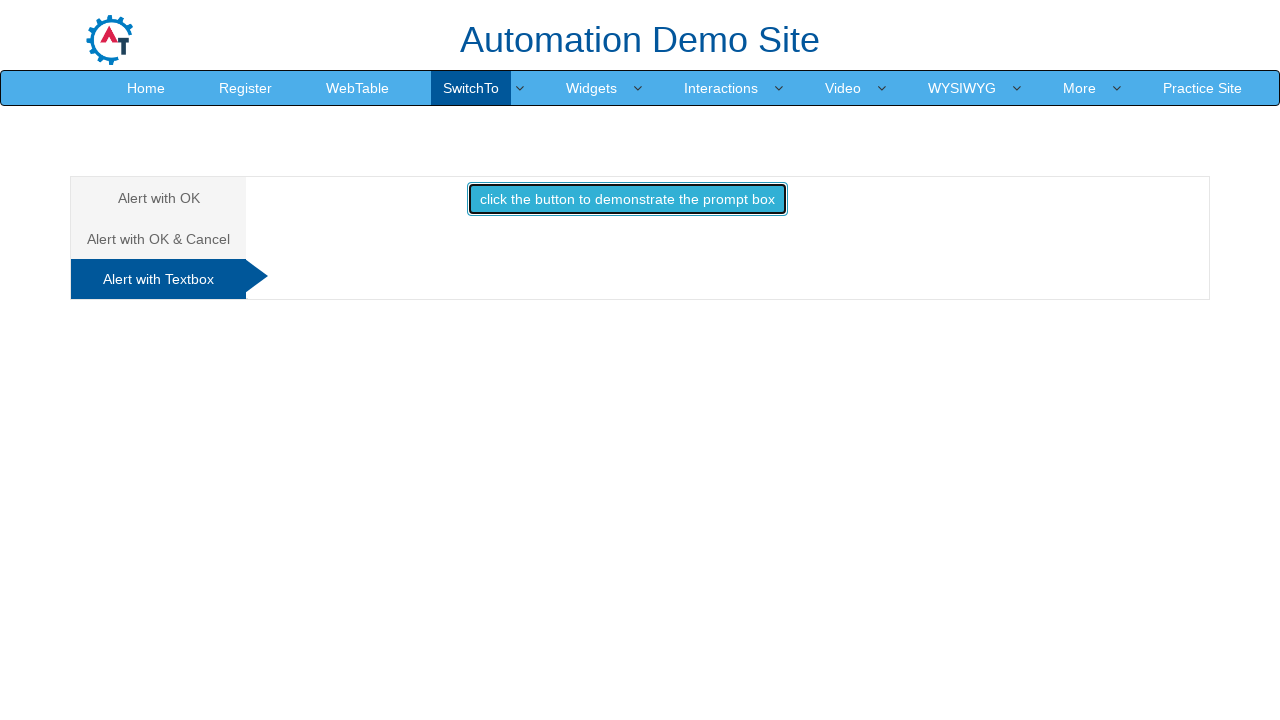

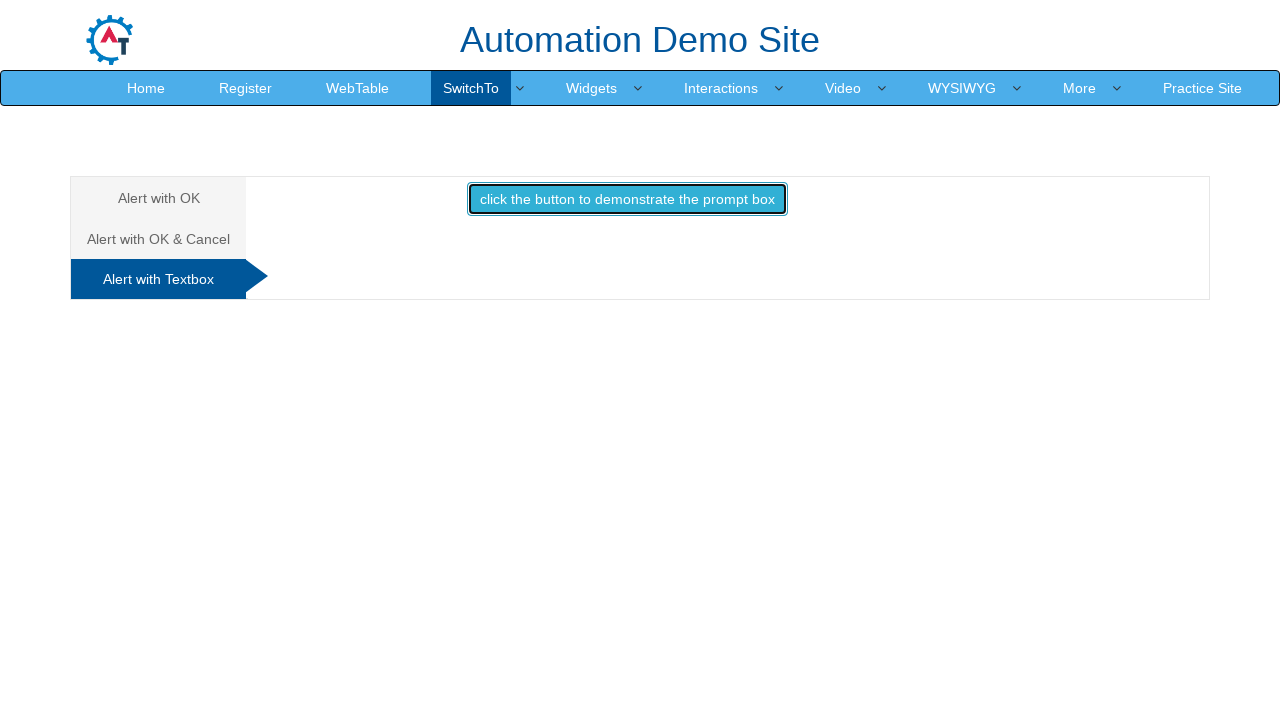